Tests login form validation by entering non-existent user credentials and verifying the user doesn't exist error message

Starting URL: https://freelance-learn-automation.vercel.app/login

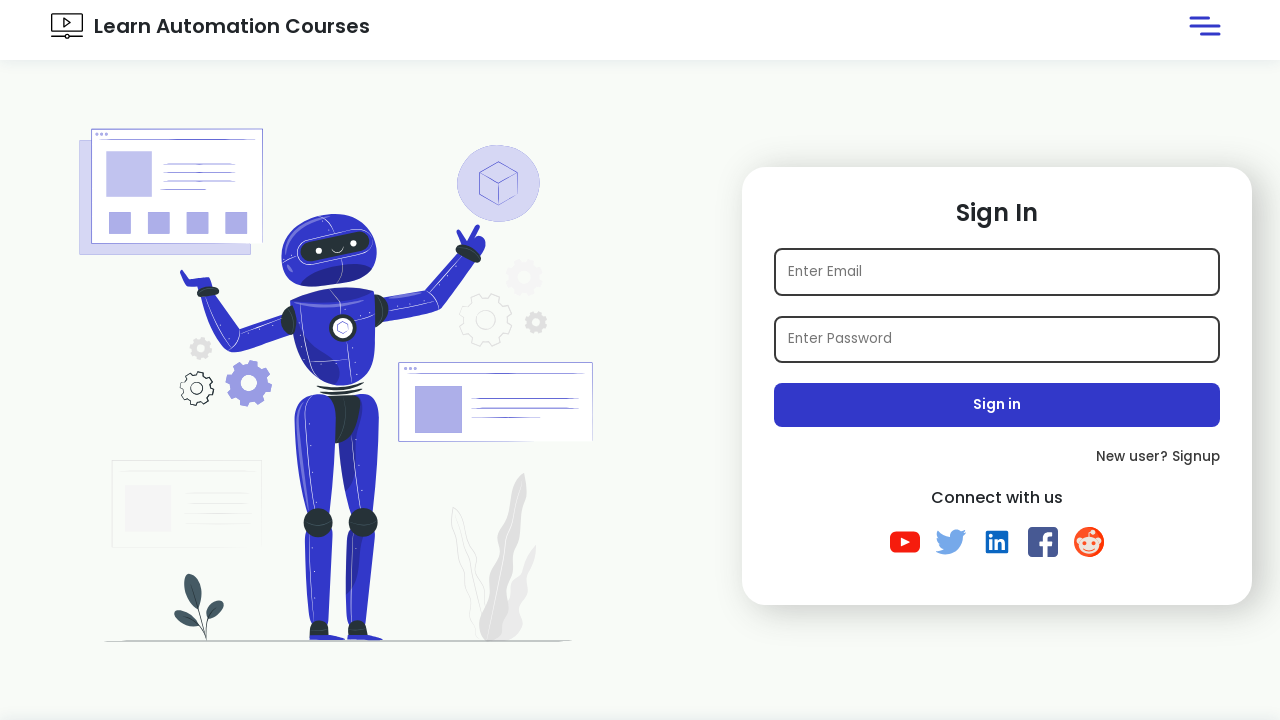

Filled email field with non-existent user email 'nonexistent@example.com' on input[placeholder='Enter Email']
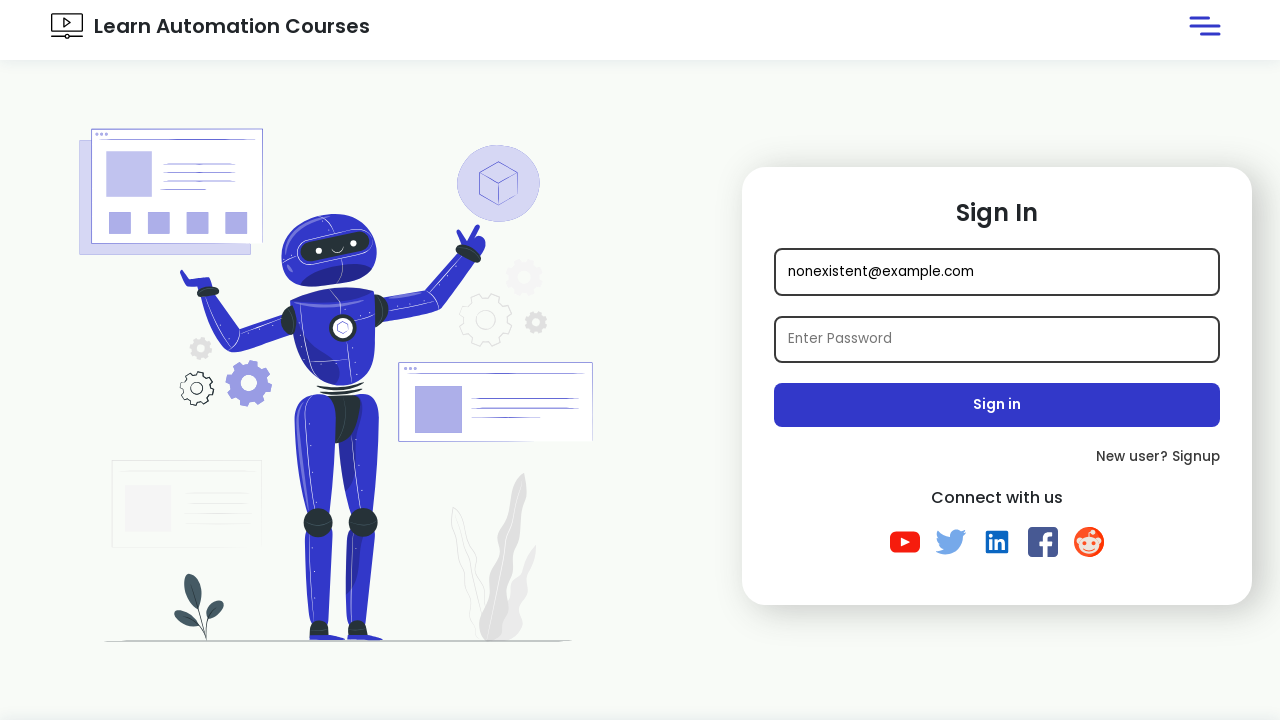

Filled password field with 'wrongpass456' on input[placeholder='Enter Password']
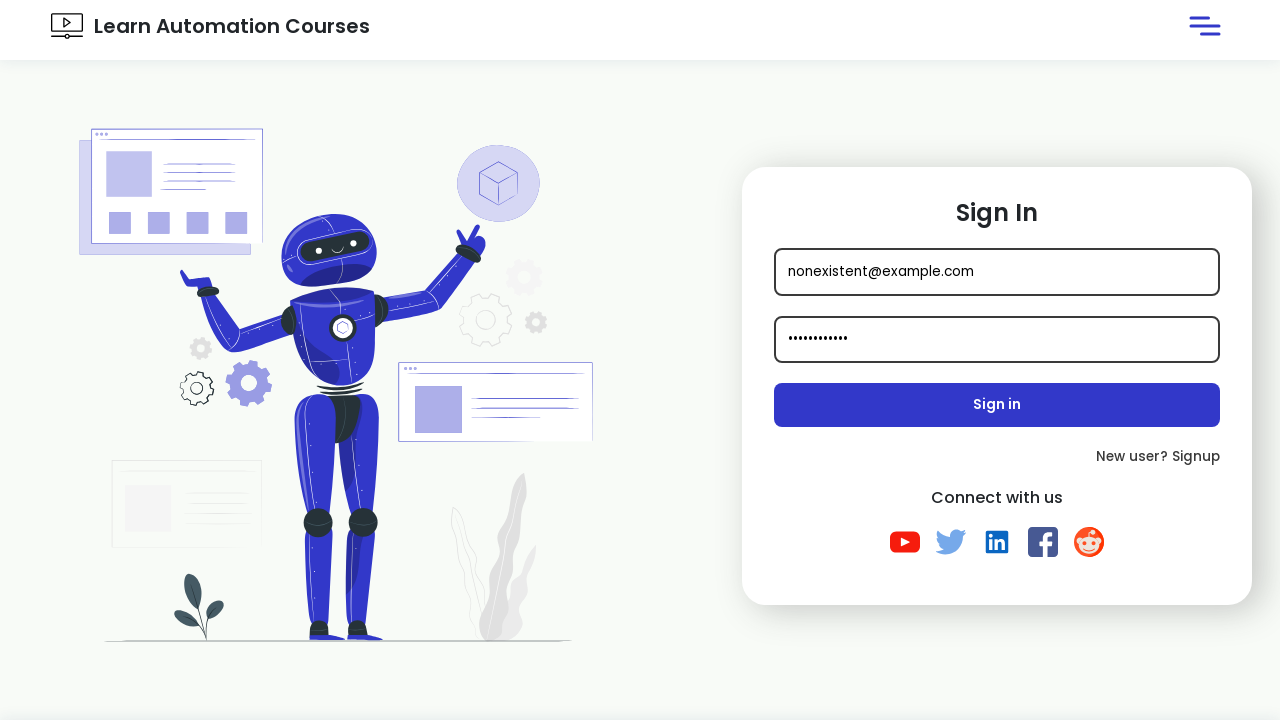

Clicked Sign in button to submit login form at (997, 405) on button:has-text('Sign in')
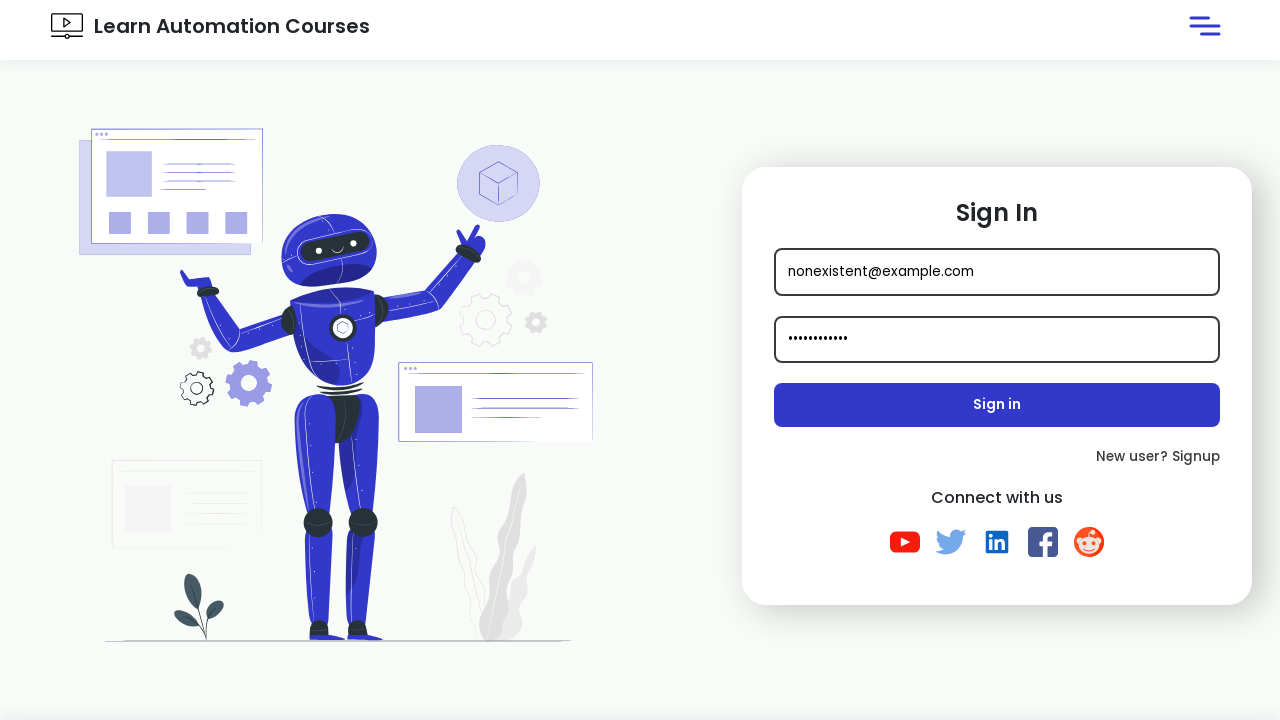

Error message appeared indicating user does not exist
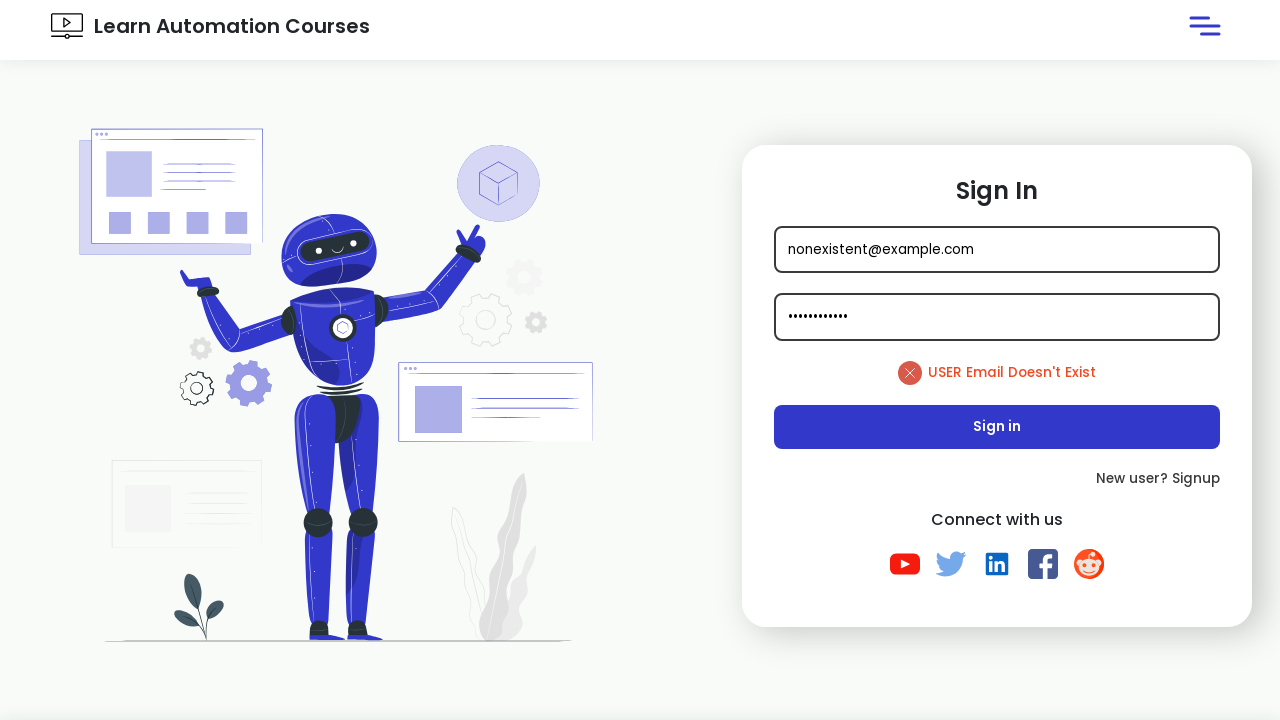

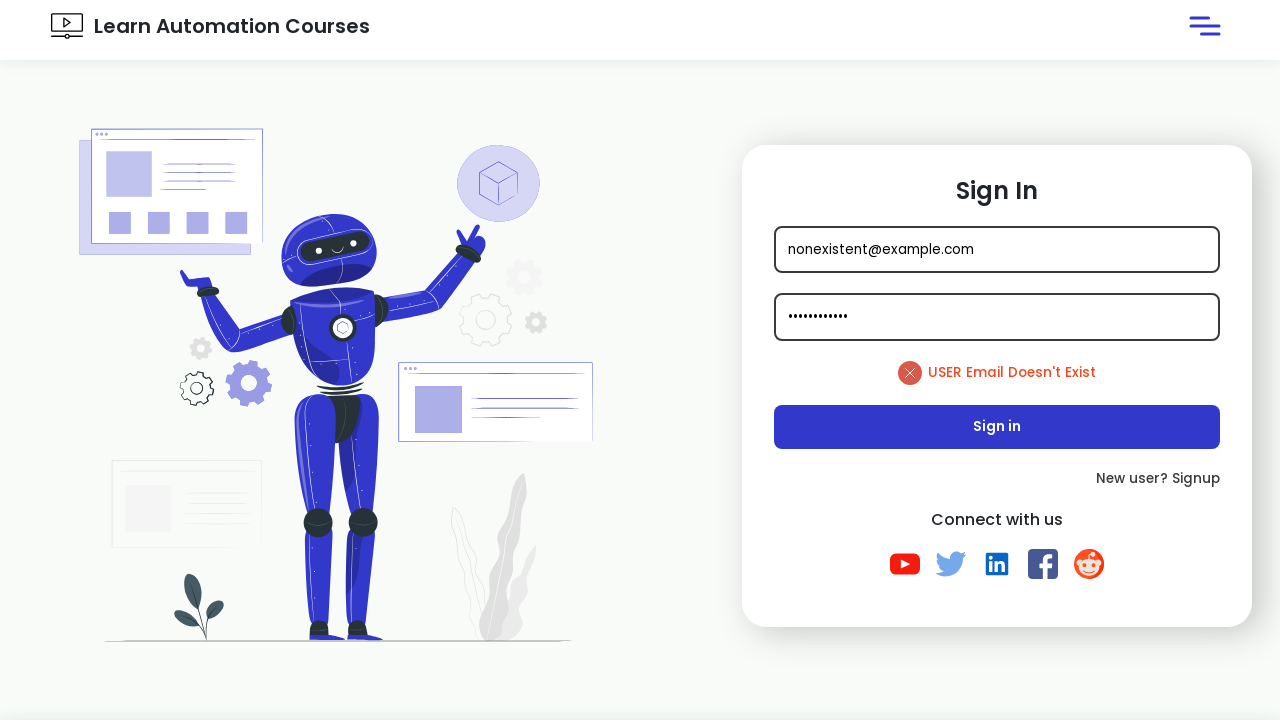